Tests that edits are saved when the edit field loses focus (blur event)

Starting URL: https://demo.playwright.dev/todomvc

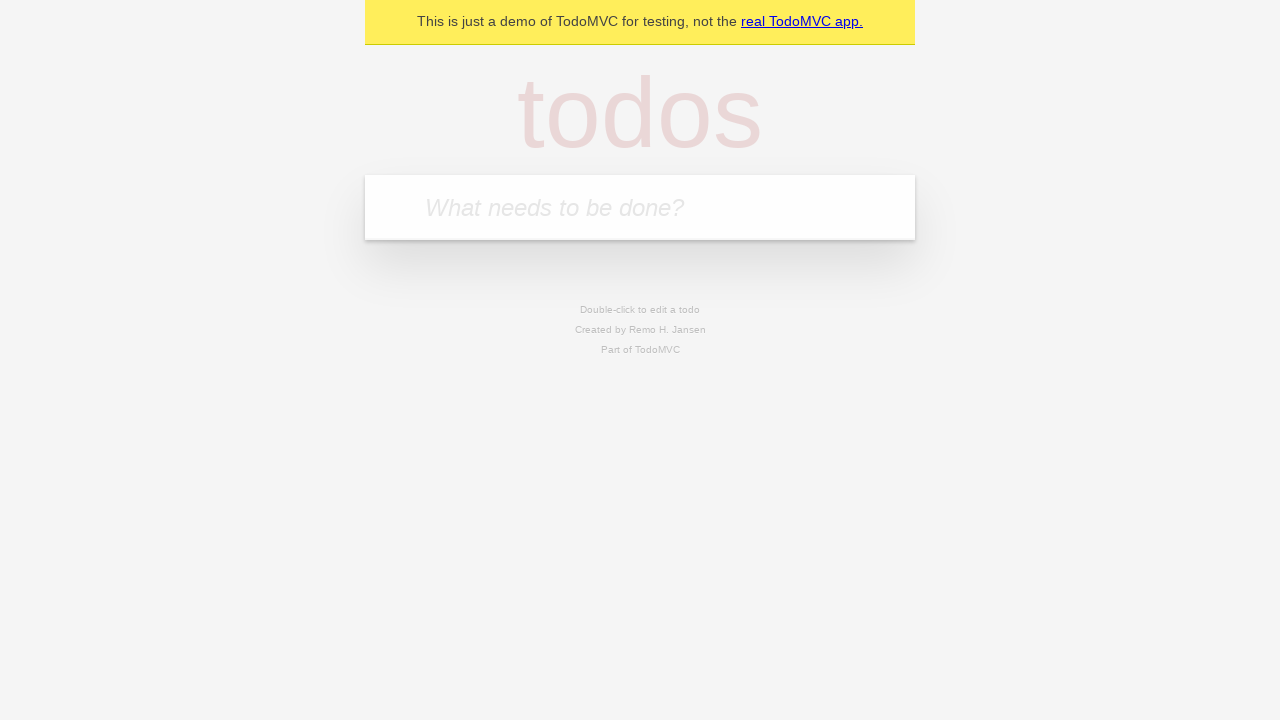

Filled todo input with 'buy some cheese' on internal:attr=[placeholder="What needs to be done?"i]
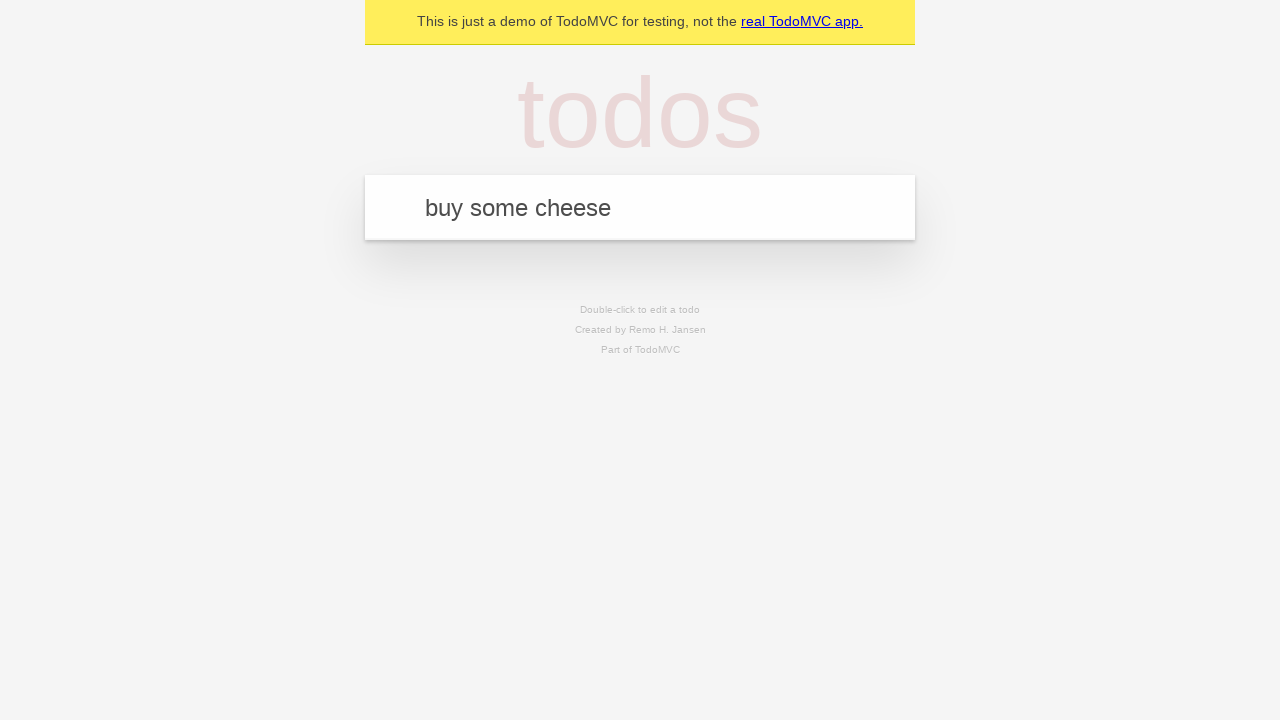

Pressed Enter to create first todo on internal:attr=[placeholder="What needs to be done?"i]
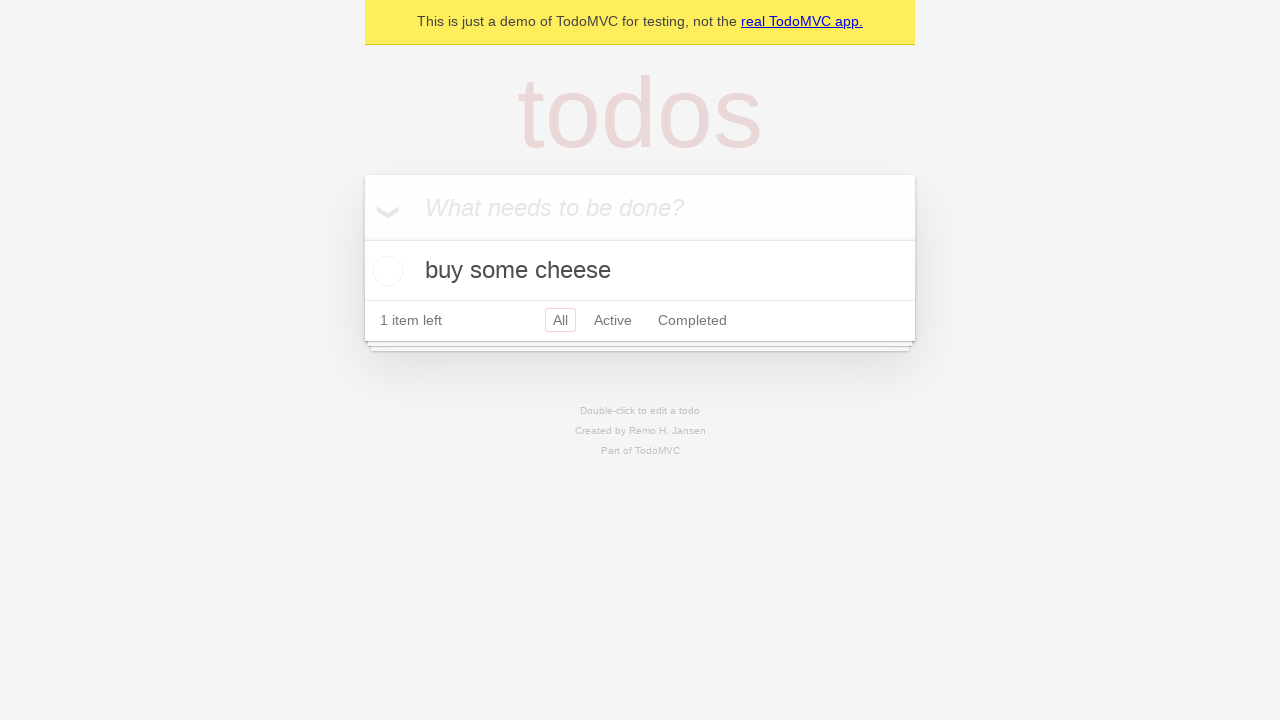

Filled todo input with 'feed the cat' on internal:attr=[placeholder="What needs to be done?"i]
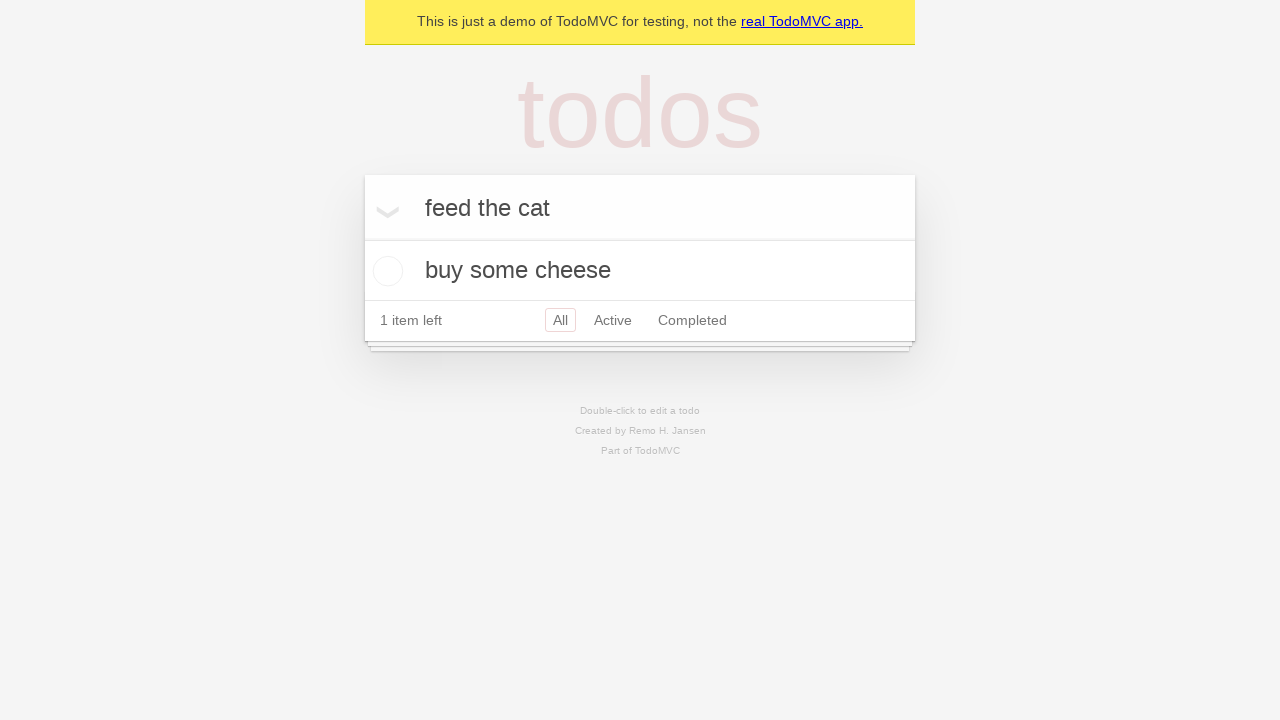

Pressed Enter to create second todo on internal:attr=[placeholder="What needs to be done?"i]
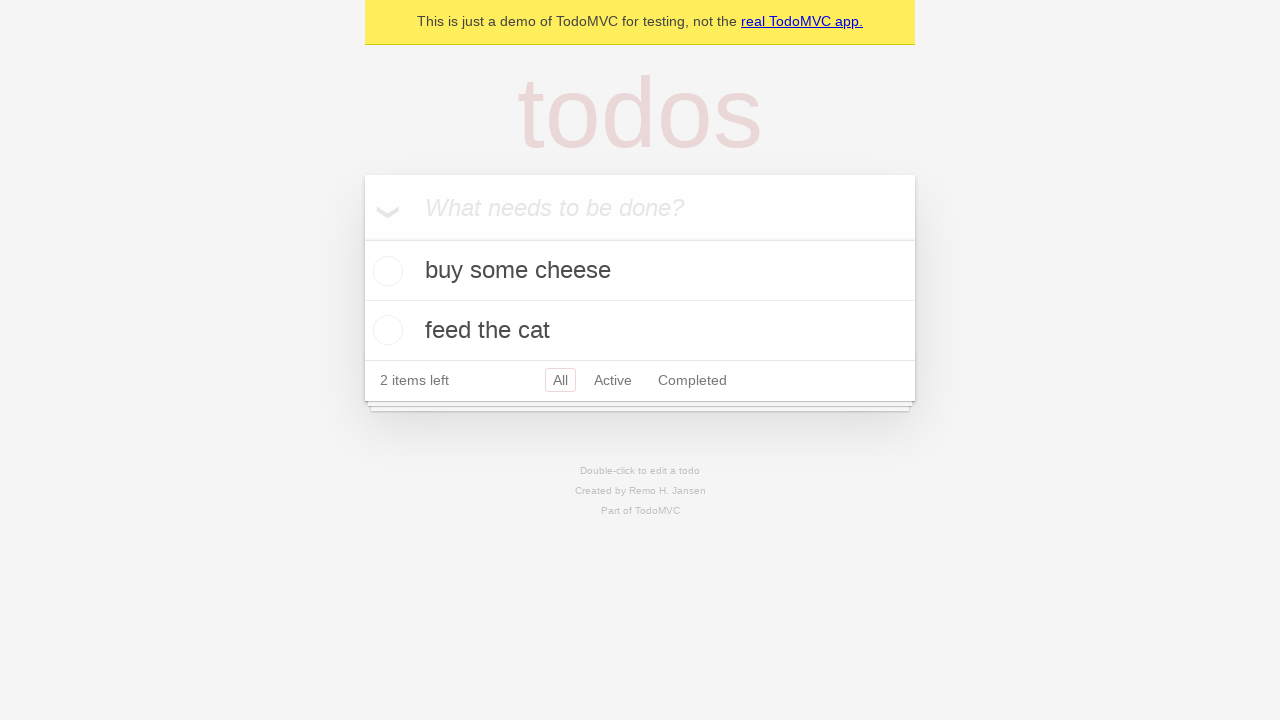

Filled todo input with 'book a doctors appointment' on internal:attr=[placeholder="What needs to be done?"i]
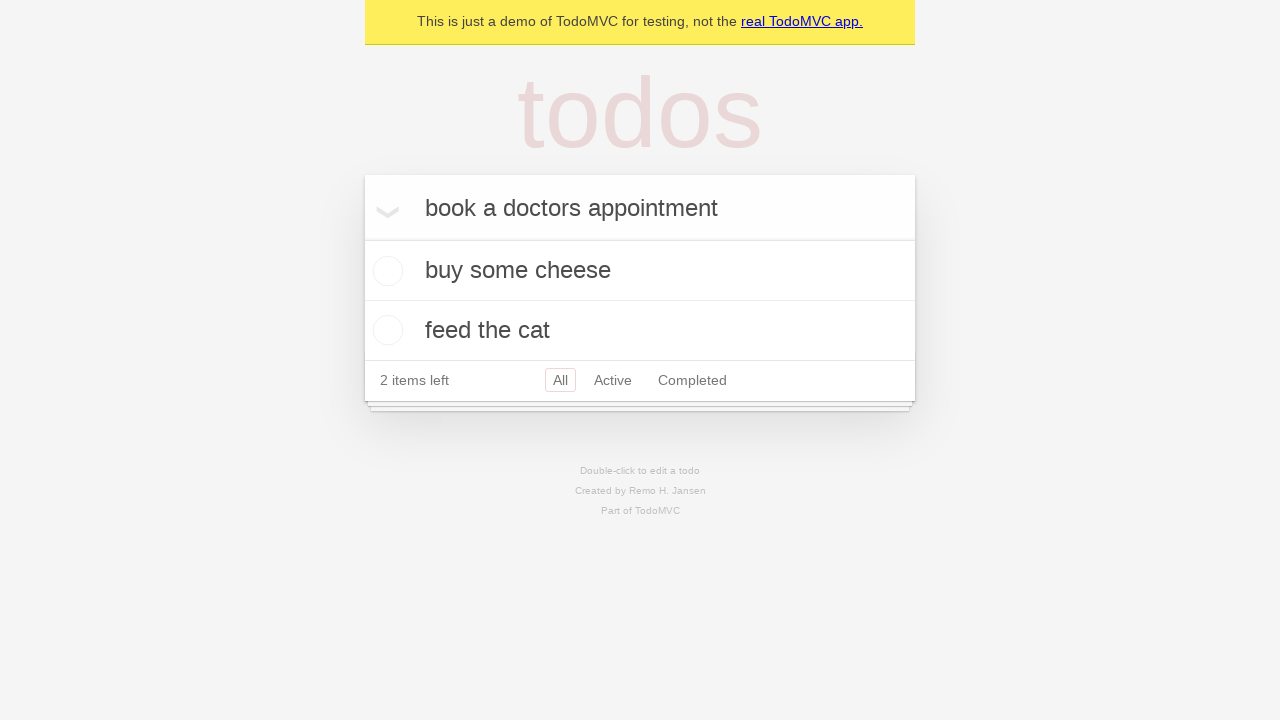

Pressed Enter to create third todo on internal:attr=[placeholder="What needs to be done?"i]
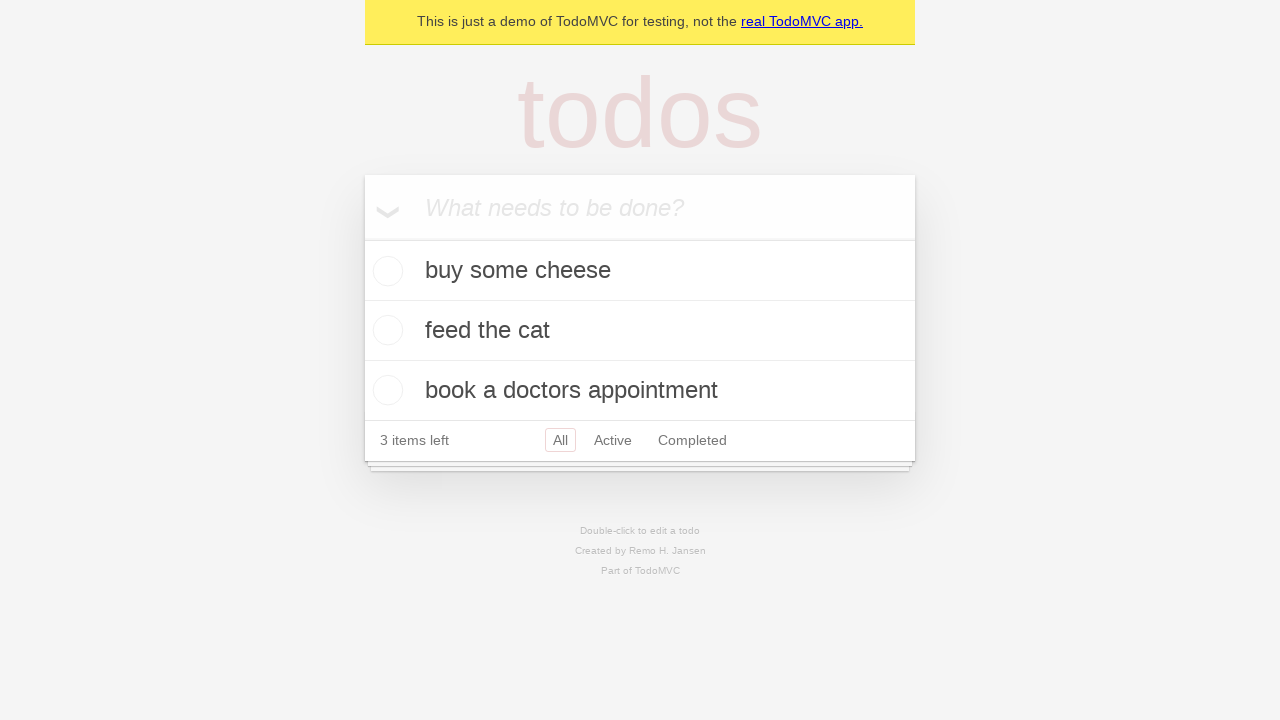

Double clicked second todo item to enter edit mode at (640, 331) on internal:testid=[data-testid="todo-item"s] >> nth=1
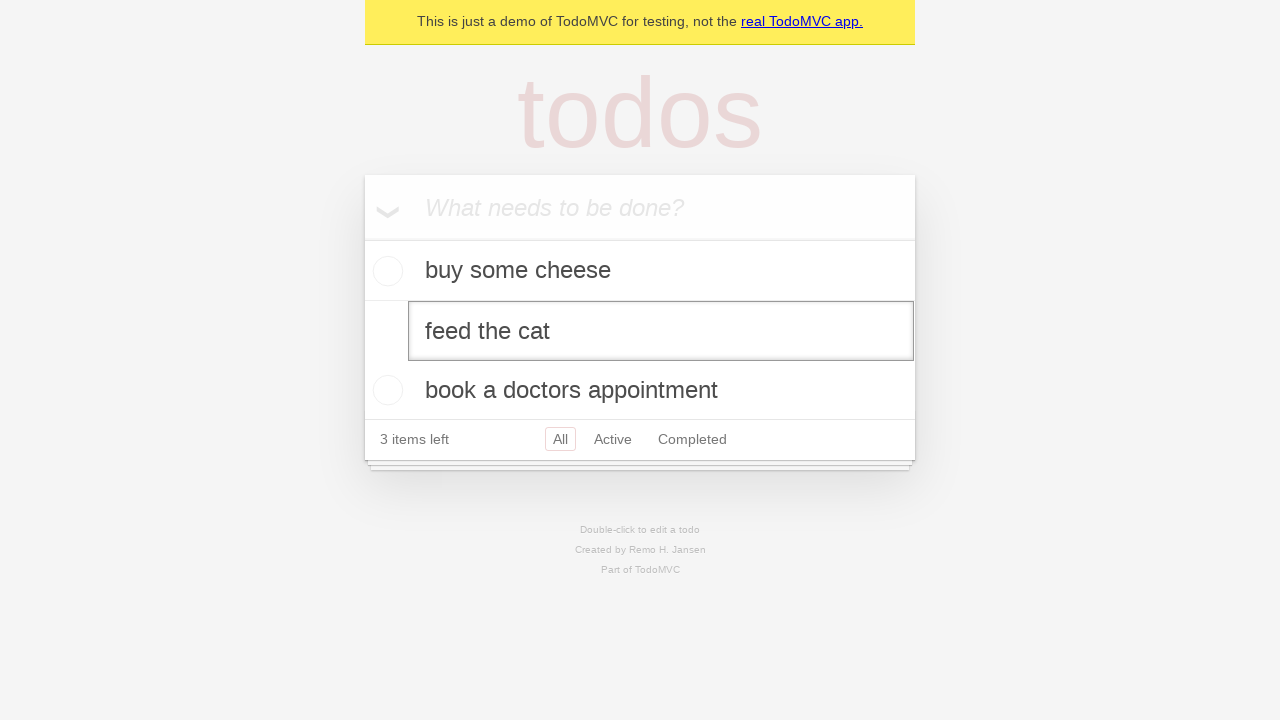

Edited todo text to 'buy some sausages' on internal:testid=[data-testid="todo-item"s] >> nth=1 >> internal:role=textbox[nam
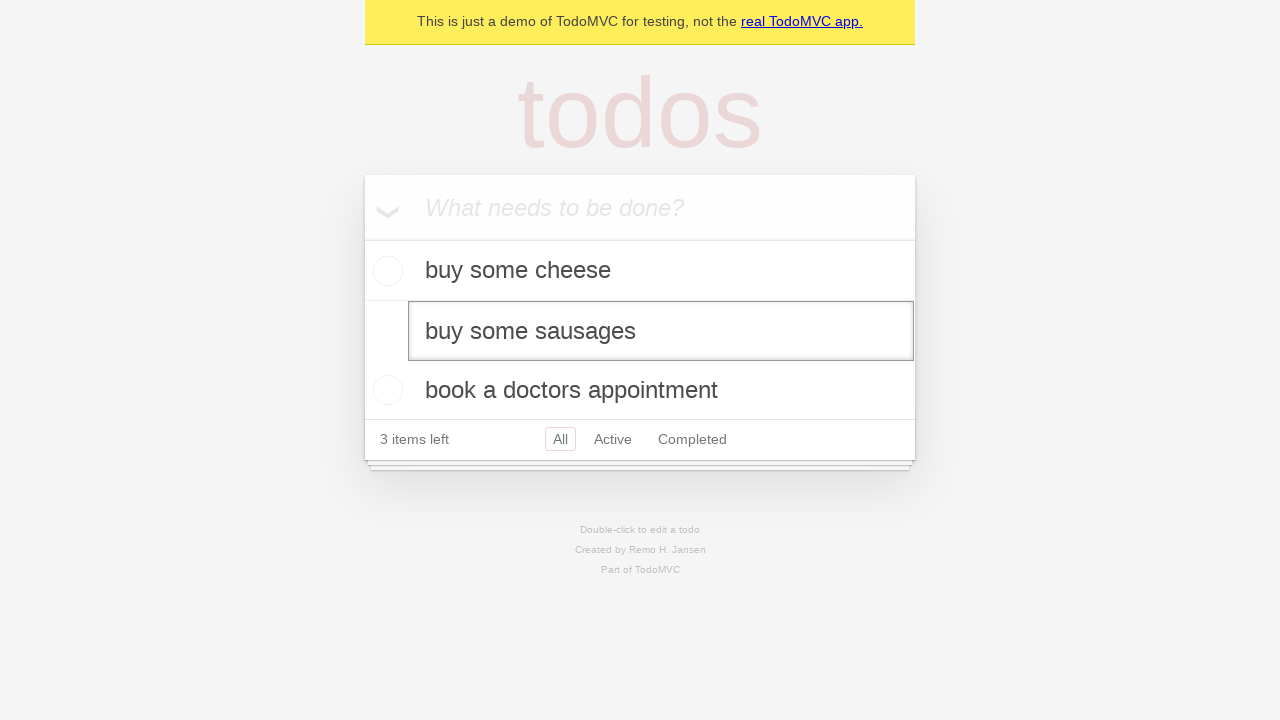

Dispatched blur event to trigger save on edit field
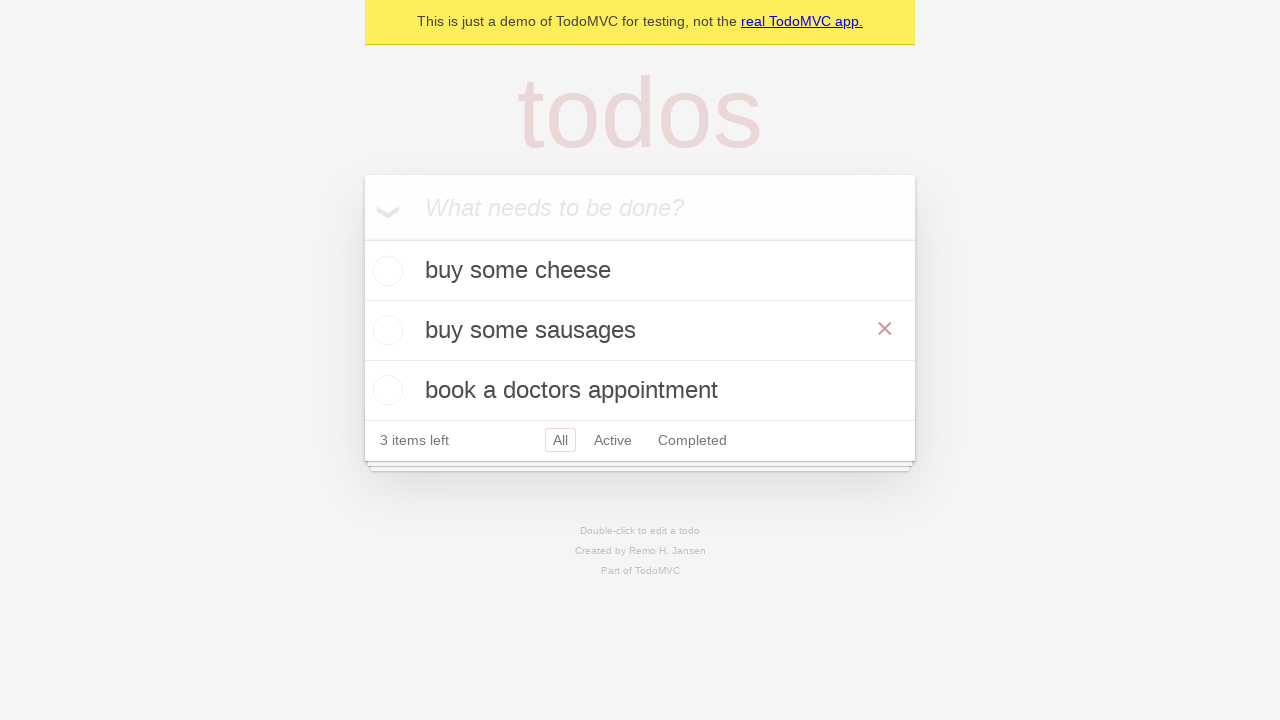

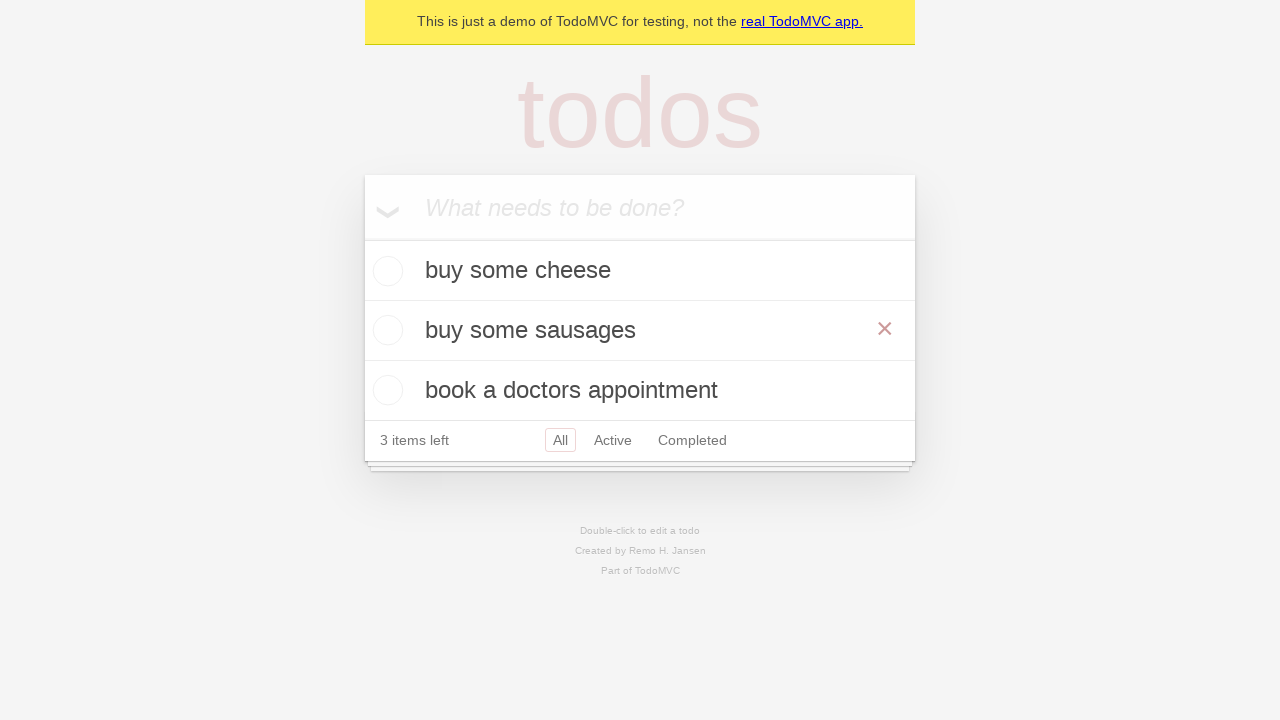